Opens a check-in activity page with mobile device emulation (iPhone X) and verifies the page loads successfully.

Starting URL: https://mcftbsfbkj.ugc.wb.miemie.la/H5/check_in_act?act_hid=r9g0wpk3z&is_hidden_weiban_logo=0

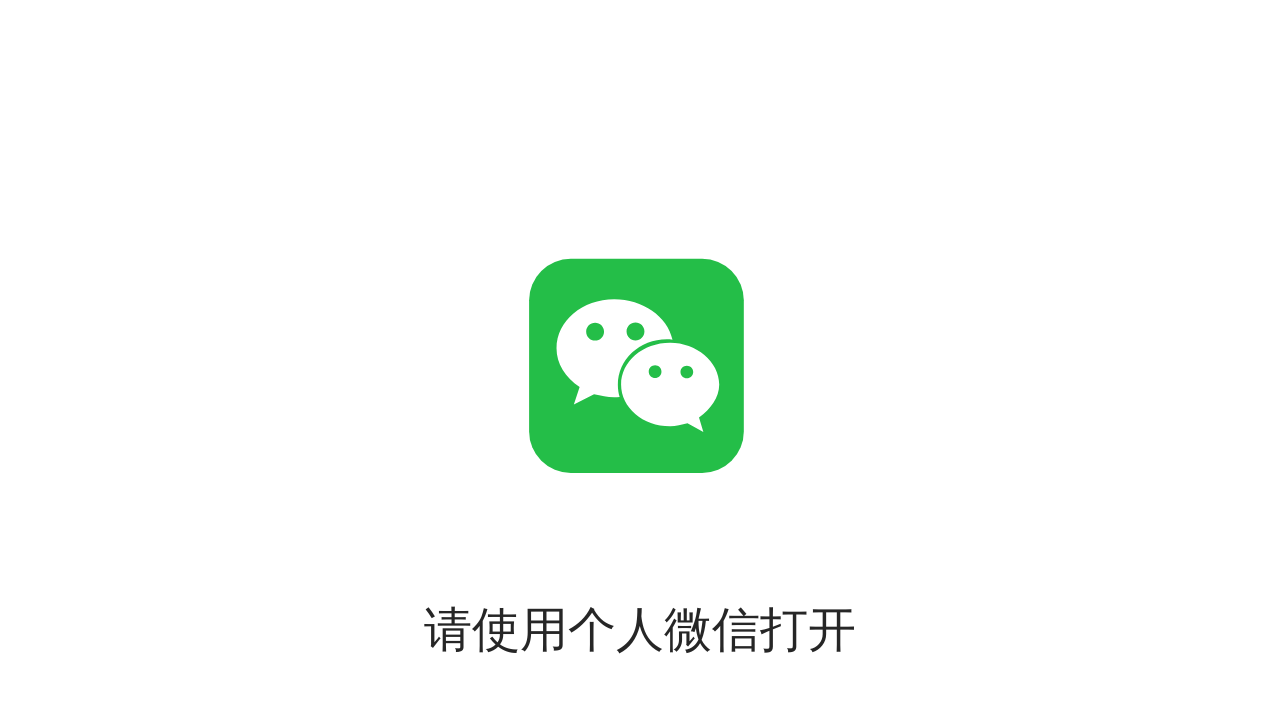

Navigated to check-in activity page with iPhone X mobile emulation
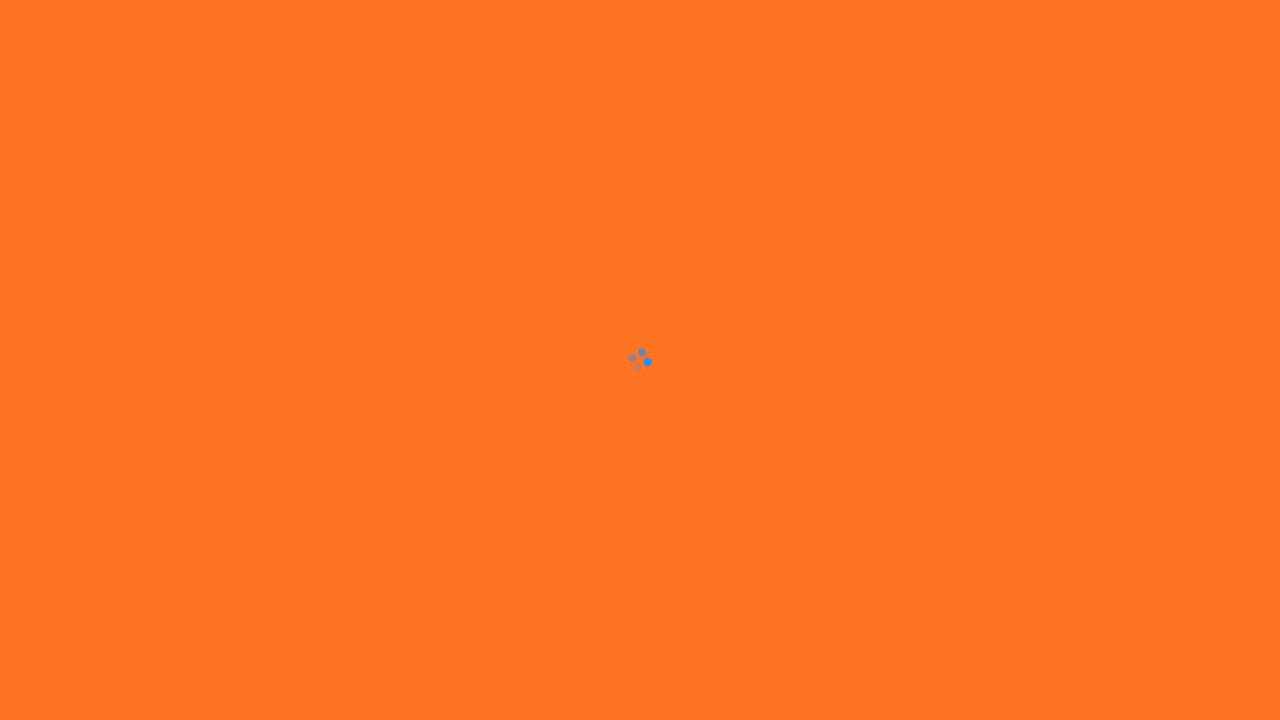

Page loaded successfully with networkidle state reached
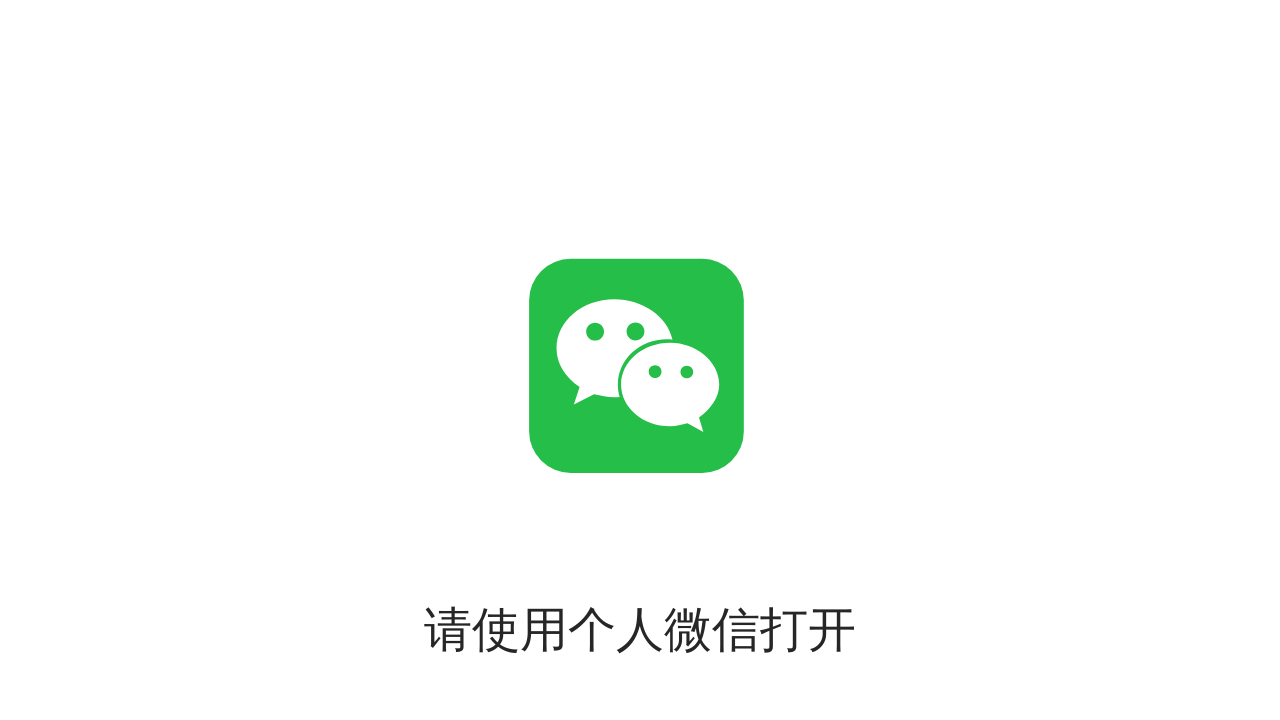

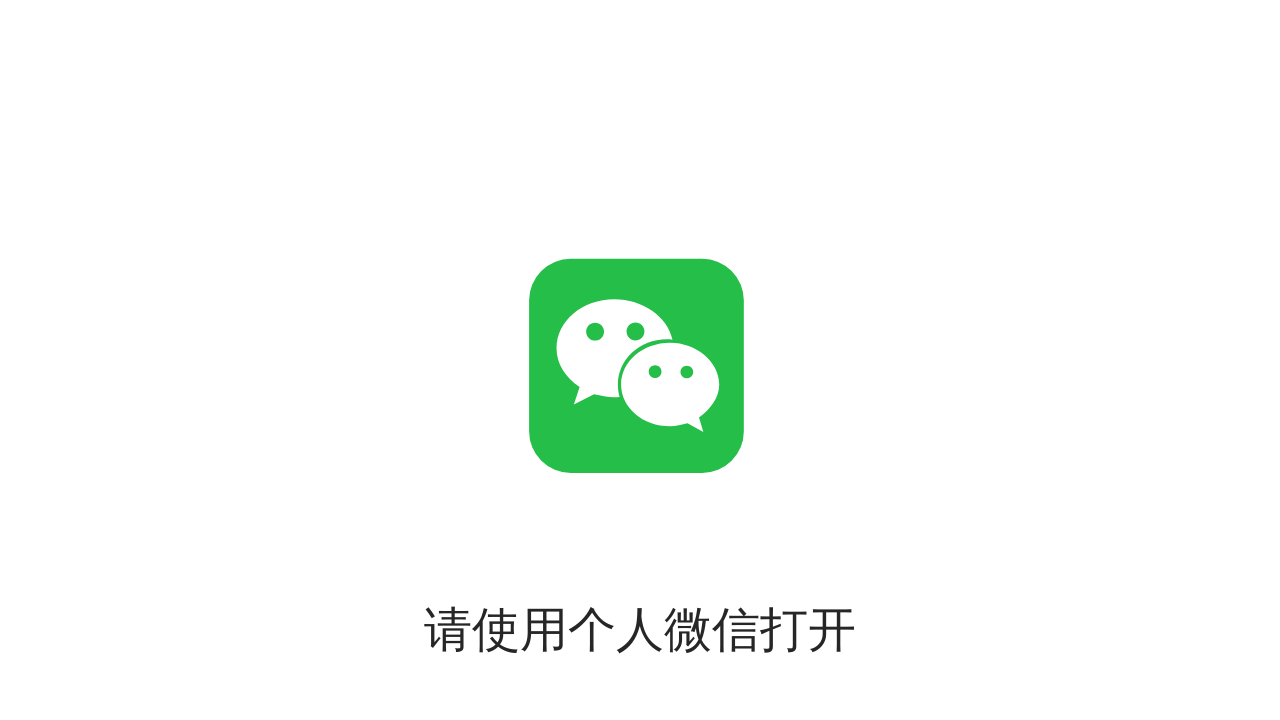